Tests infinite scroll functionality by scrolling down the page multiple times to trigger content loading

Starting URL: https://the-internet.herokuapp.com/infinite_scroll

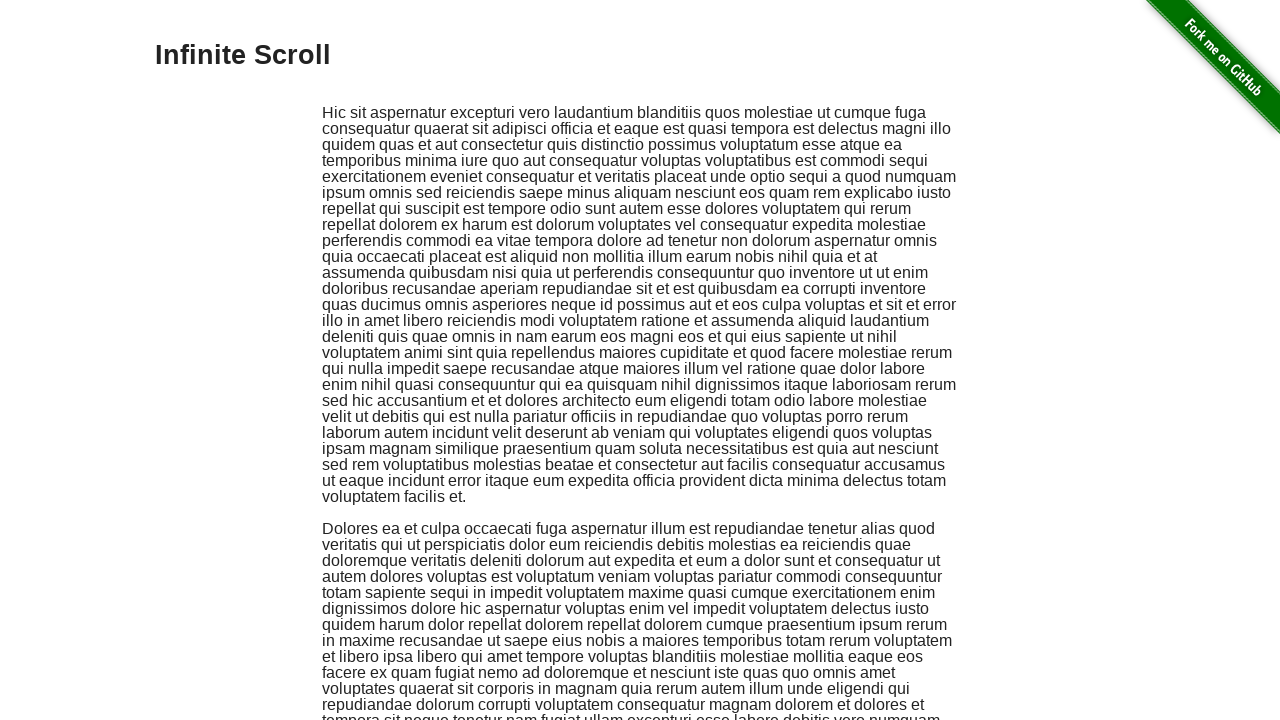

Scrolled down the page to trigger infinite scroll loading
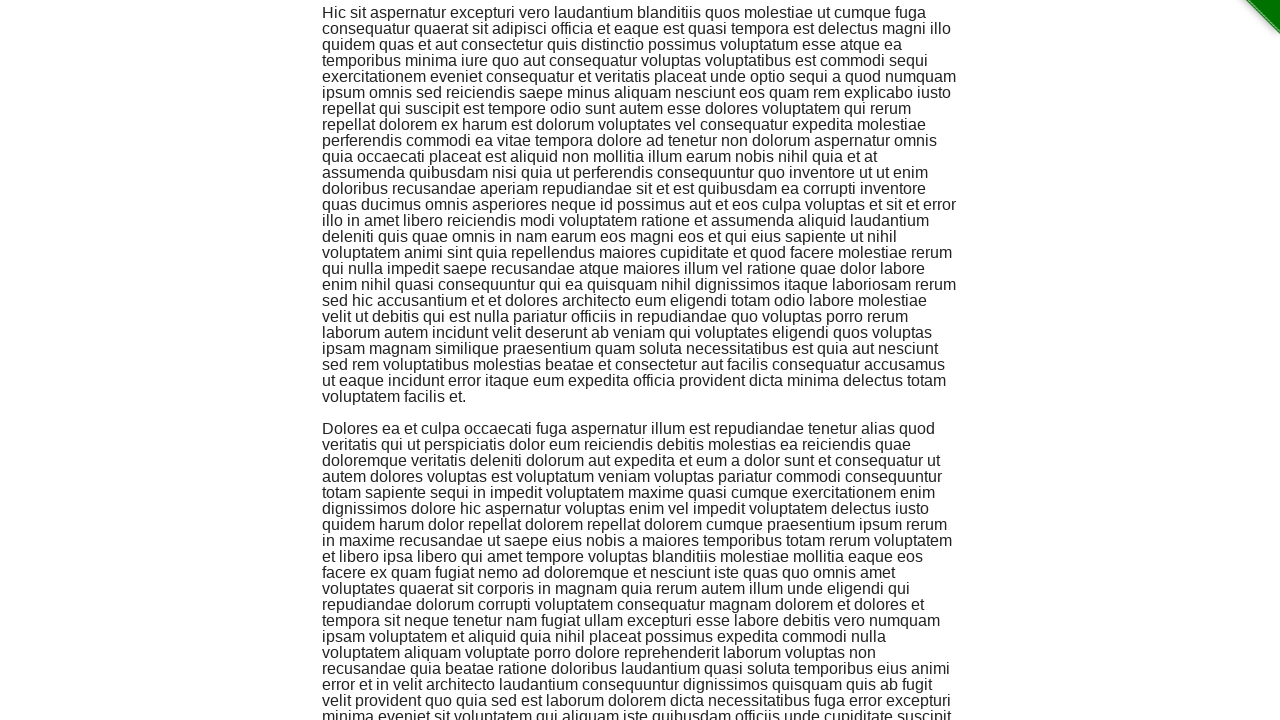

Waited for content to load after scrolling
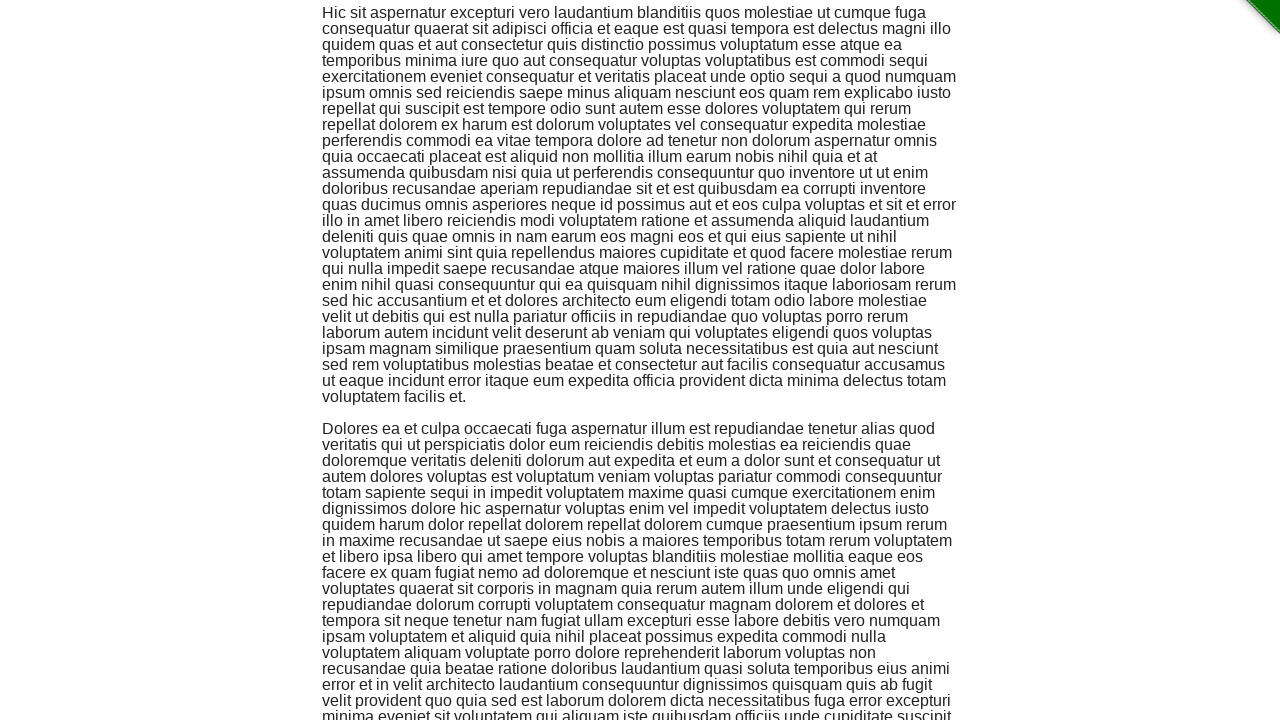

Scrolled down the page to trigger infinite scroll loading
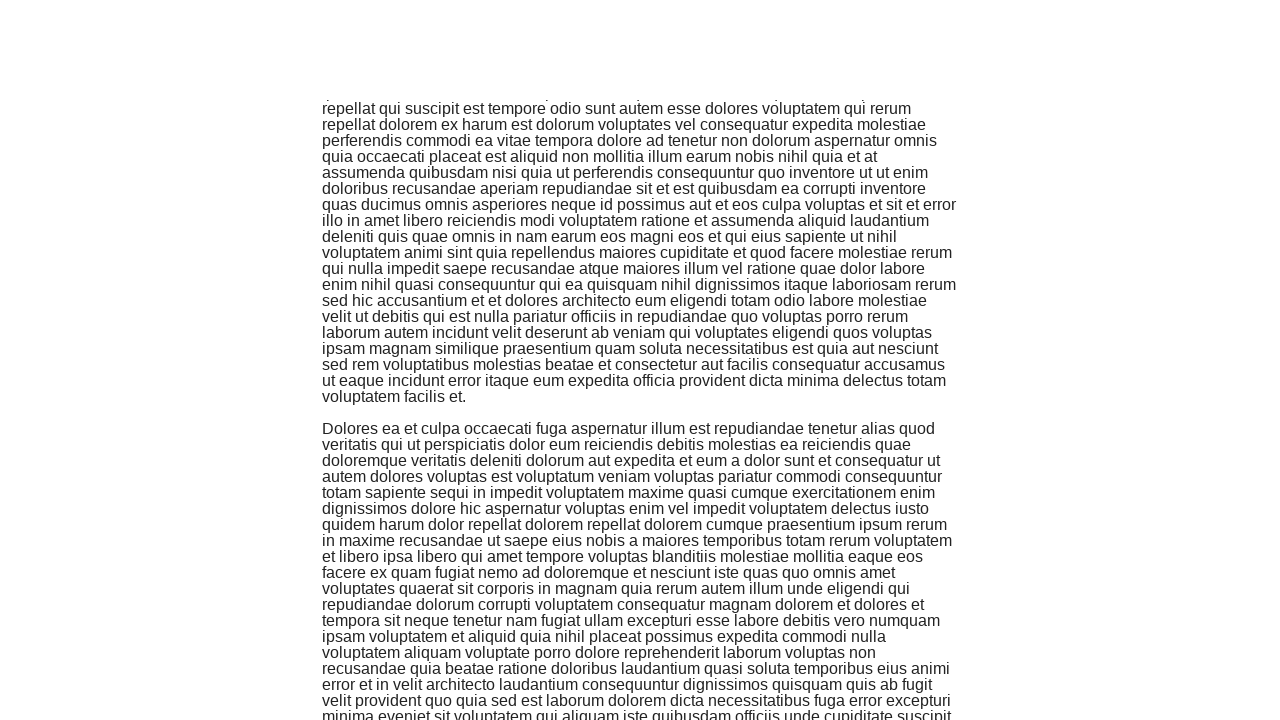

Waited for content to load after scrolling
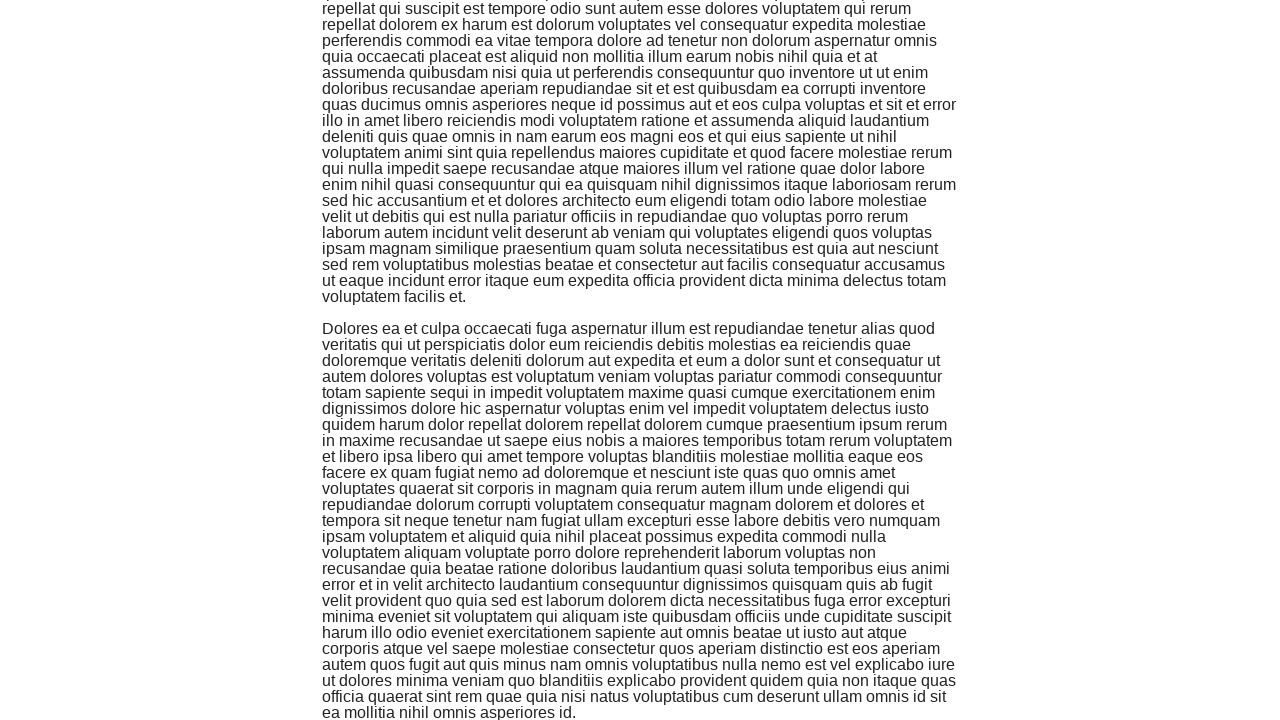

Scrolled down the page to trigger infinite scroll loading
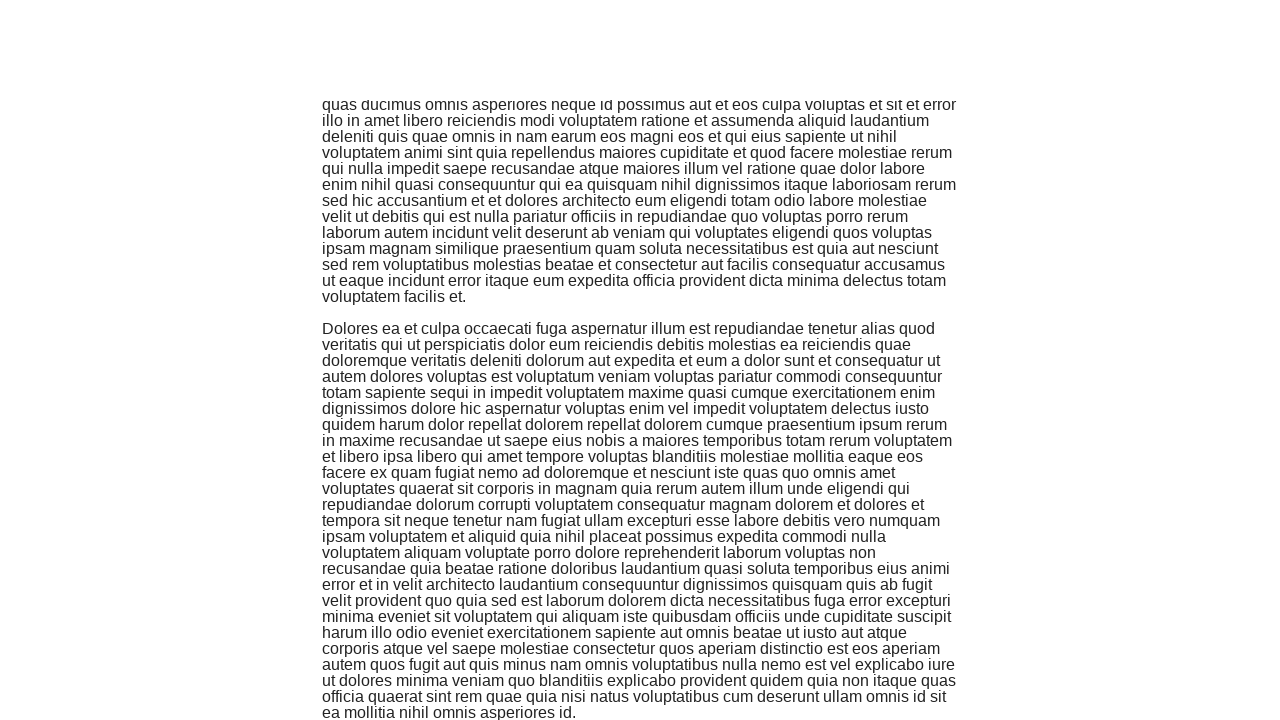

Waited for content to load after scrolling
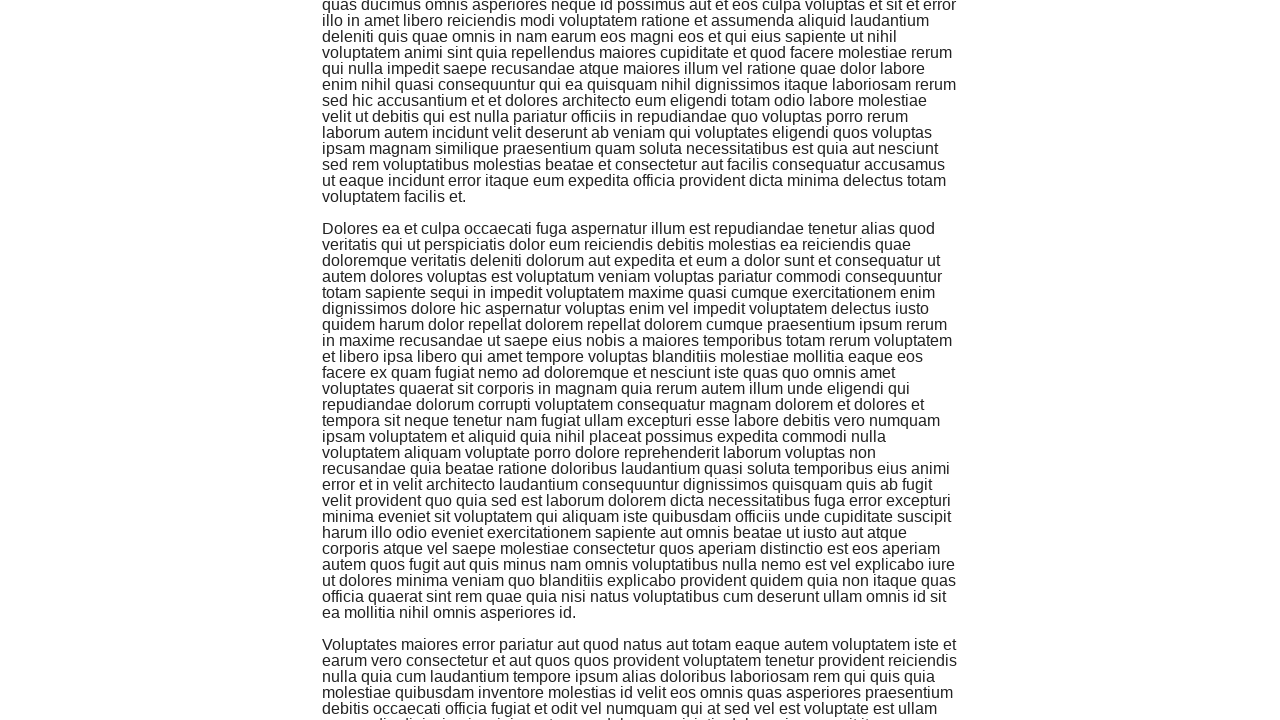

Scrolled down the page to trigger infinite scroll loading
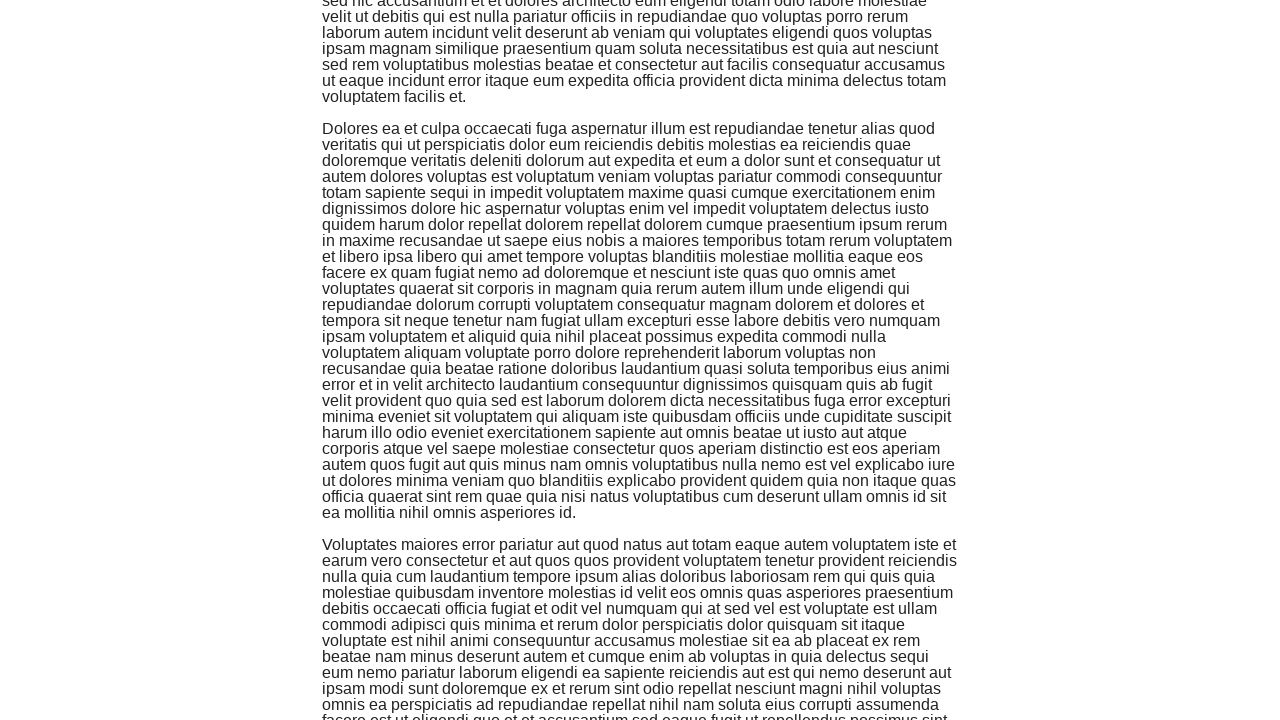

Waited for content to load after scrolling
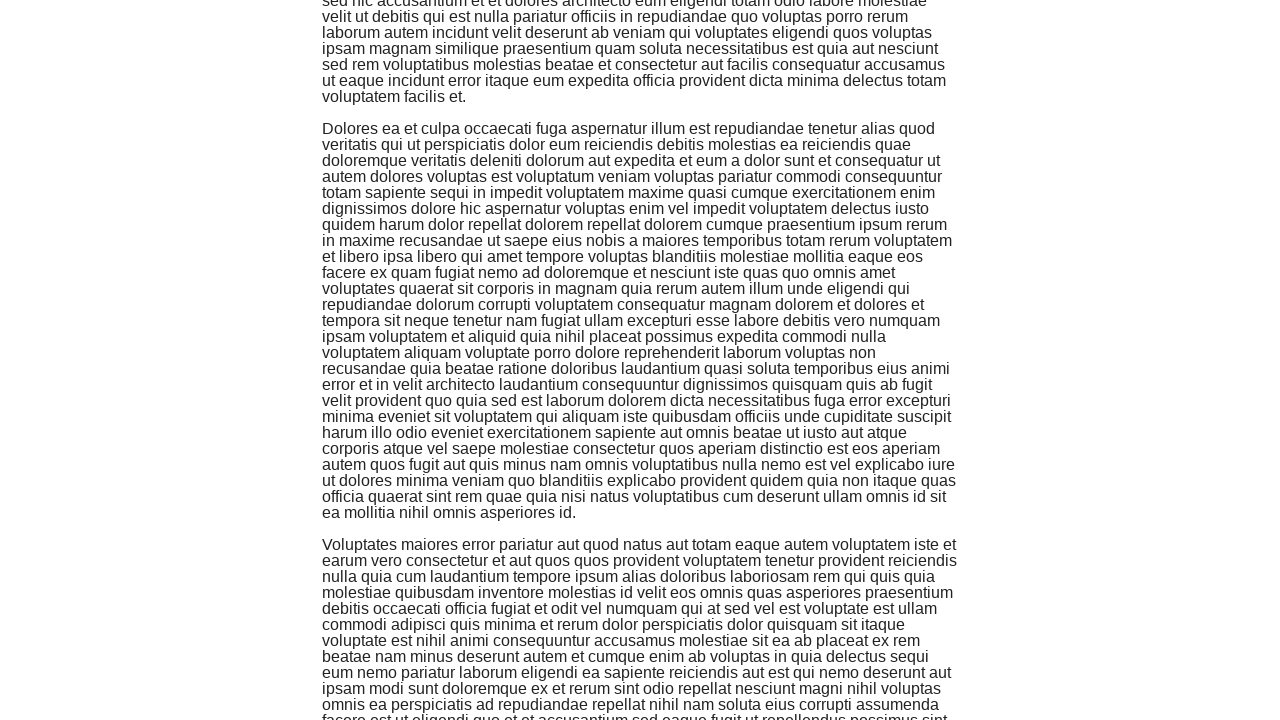

Scrolled down the page to trigger infinite scroll loading
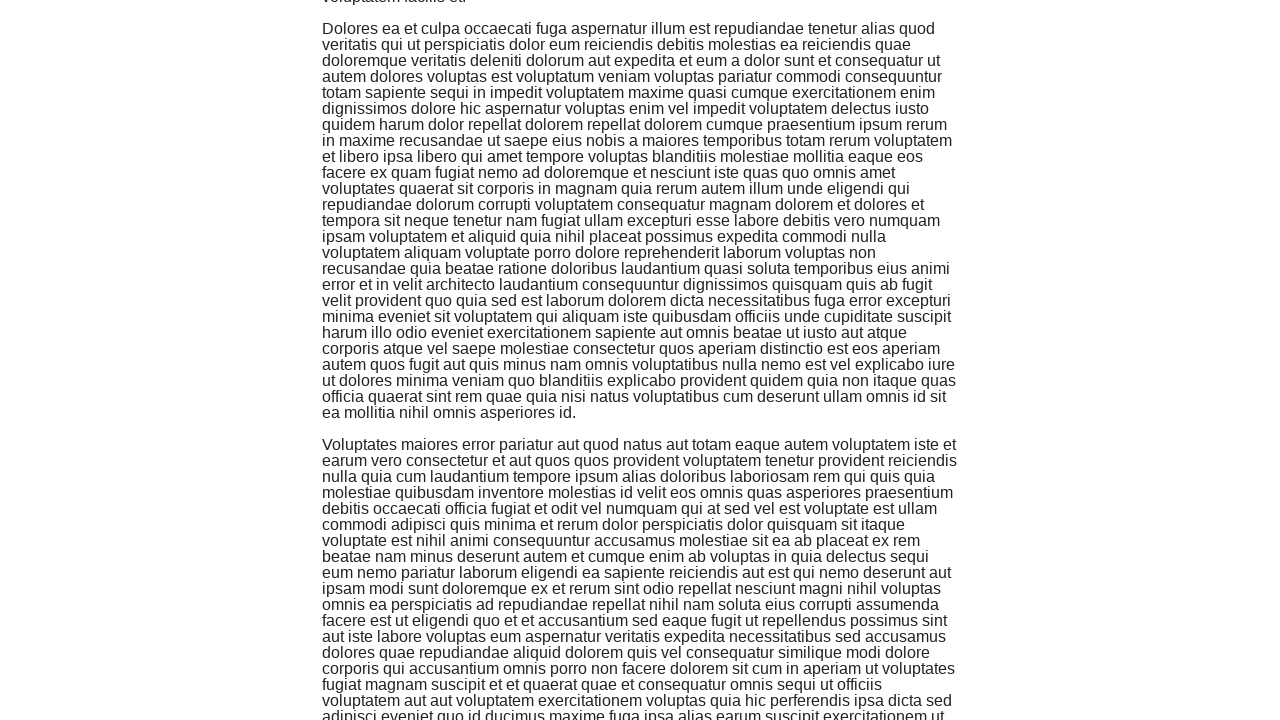

Waited for content to load after scrolling
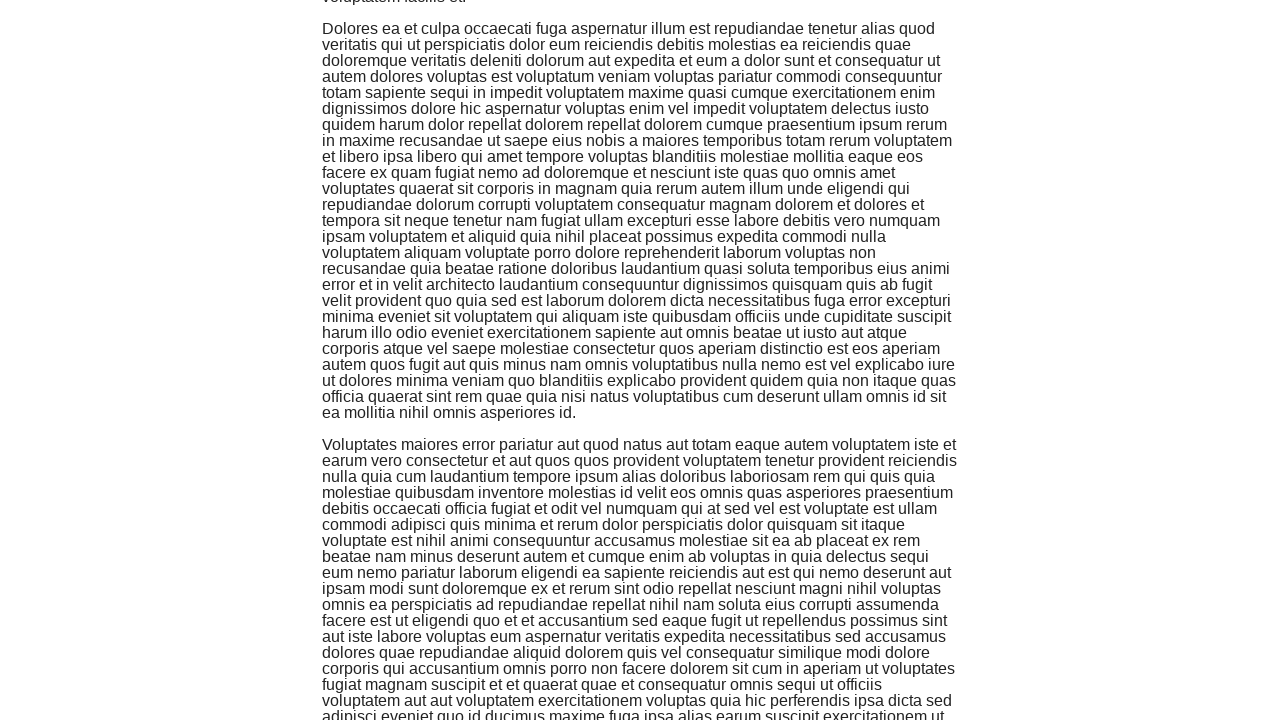

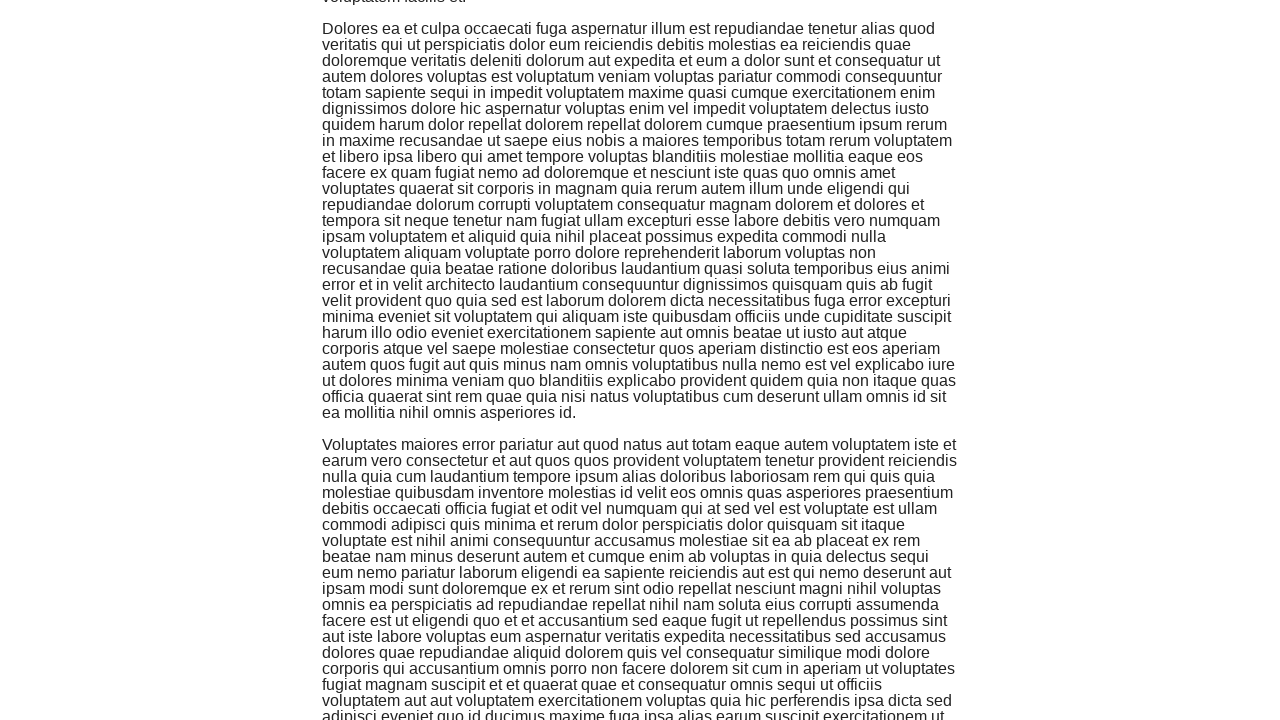